Tests viewing news articles filtered by "Fun" topic by clicking the category dropdown and selecting the topic, then verifying articles are displayed with that category.

Starting URL: https://greenforest.com.ua/

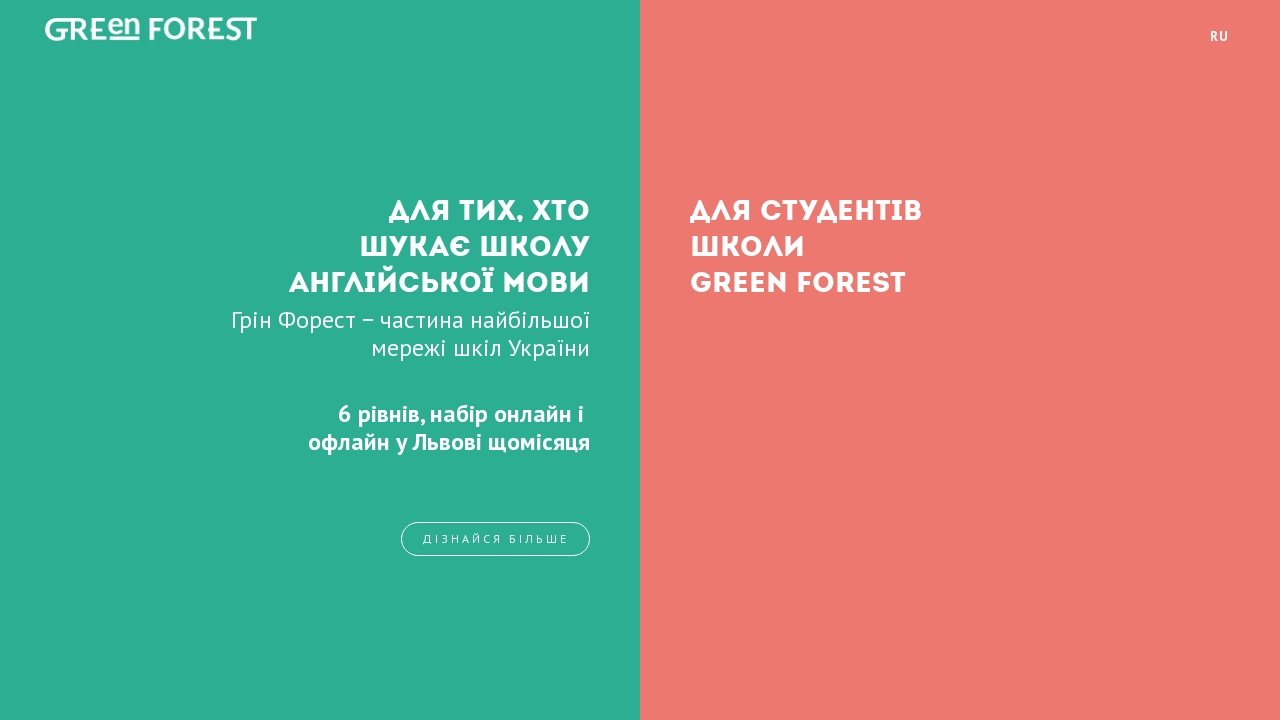

Clicked right navigation link to access journal section at (960, 360) on .right a
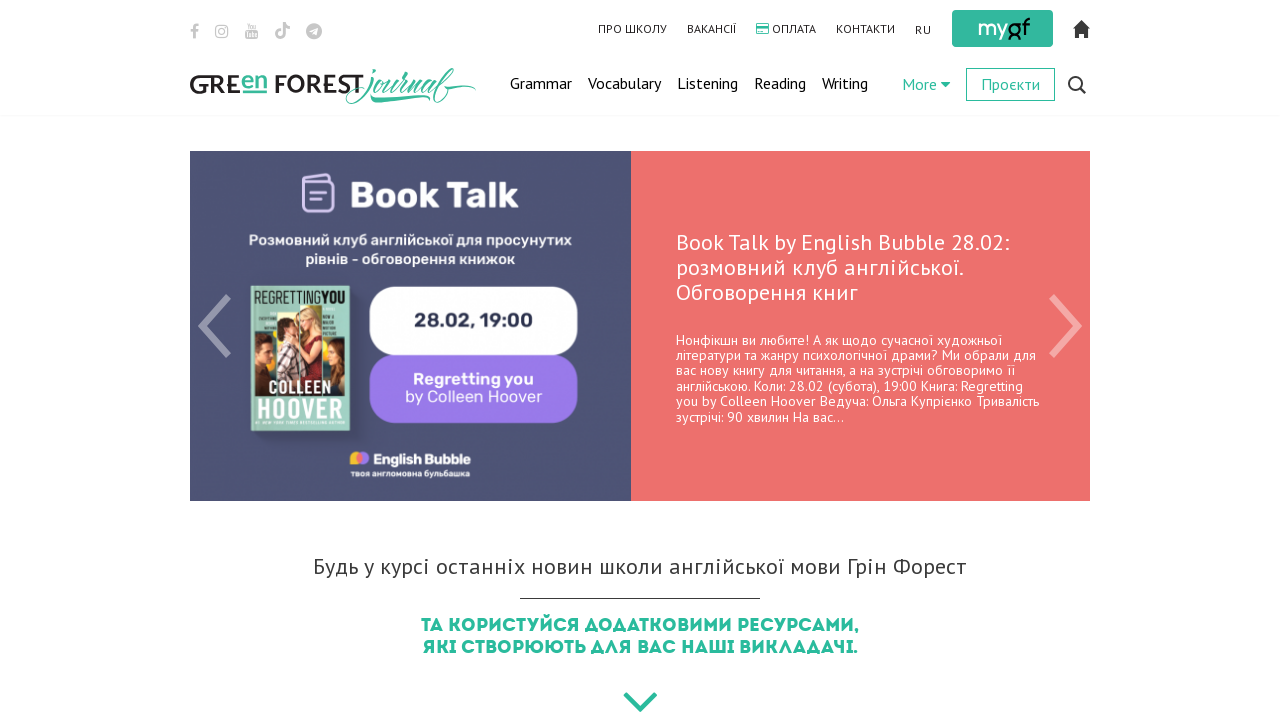

Waited 1 second for page to load
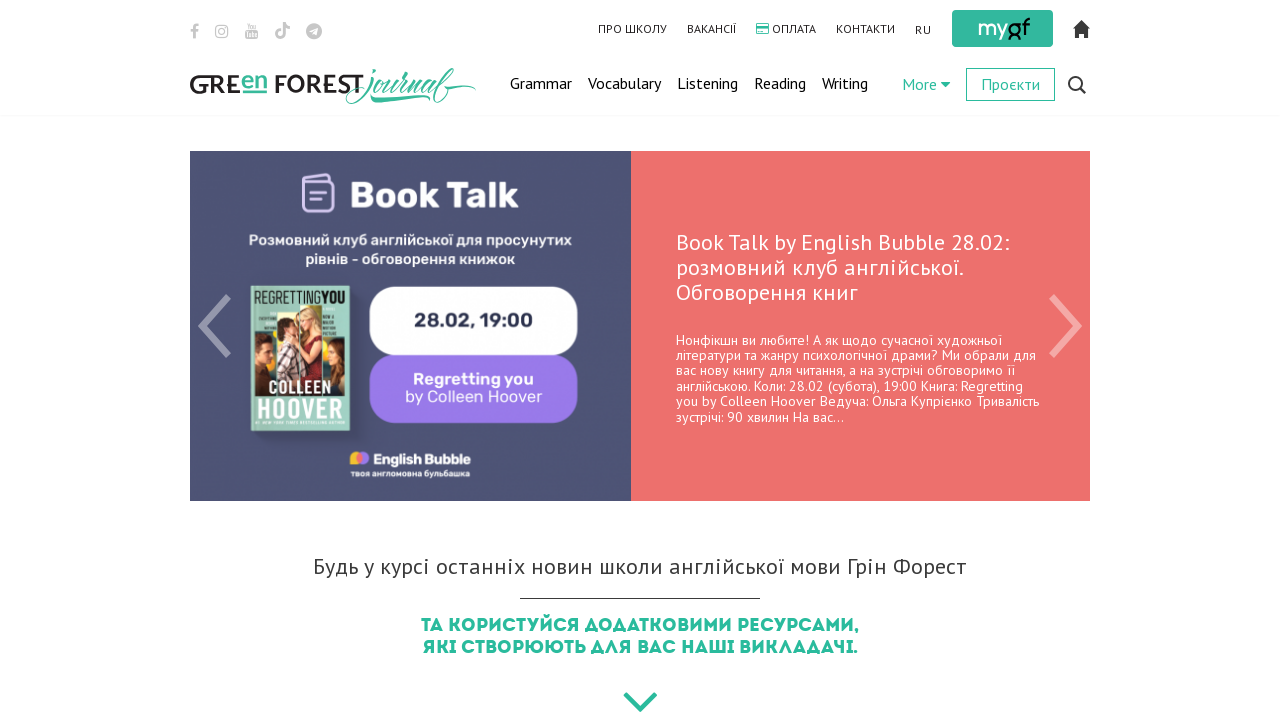

Clicked dropdown caret to reveal categories at (946, 84) on .fa-caret-down
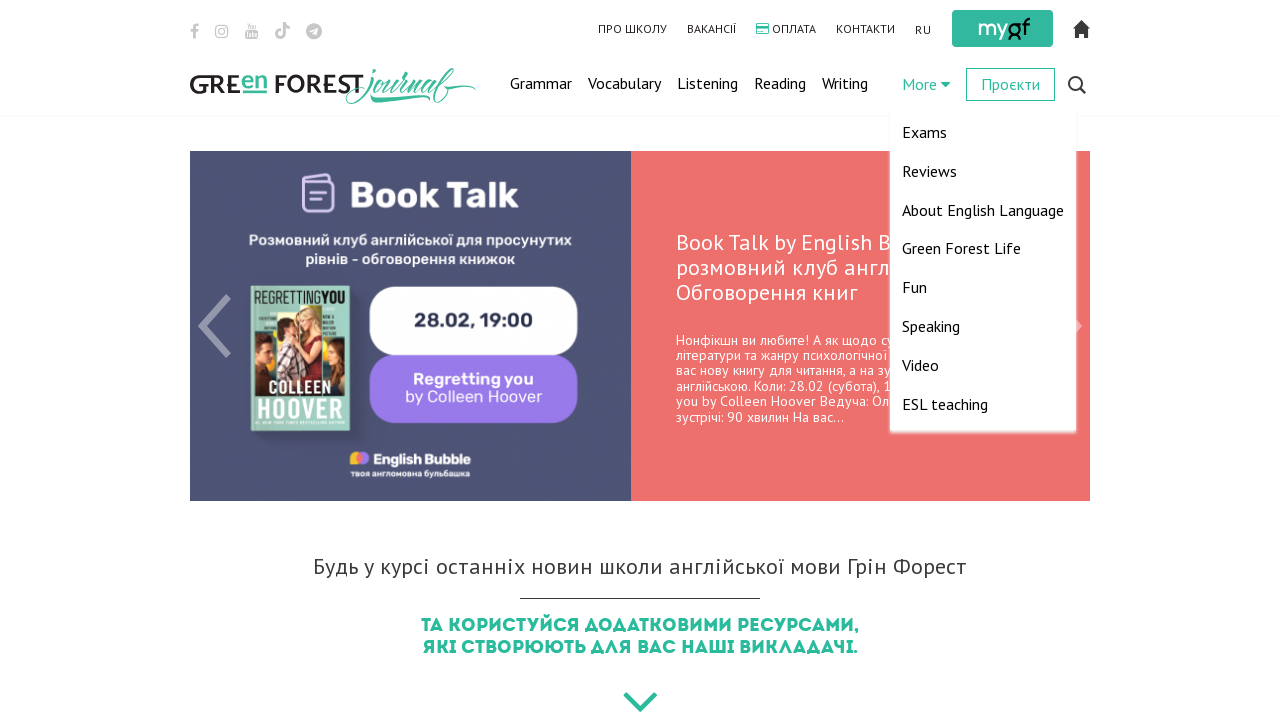

Waited 2 seconds for categories dropdown to expand
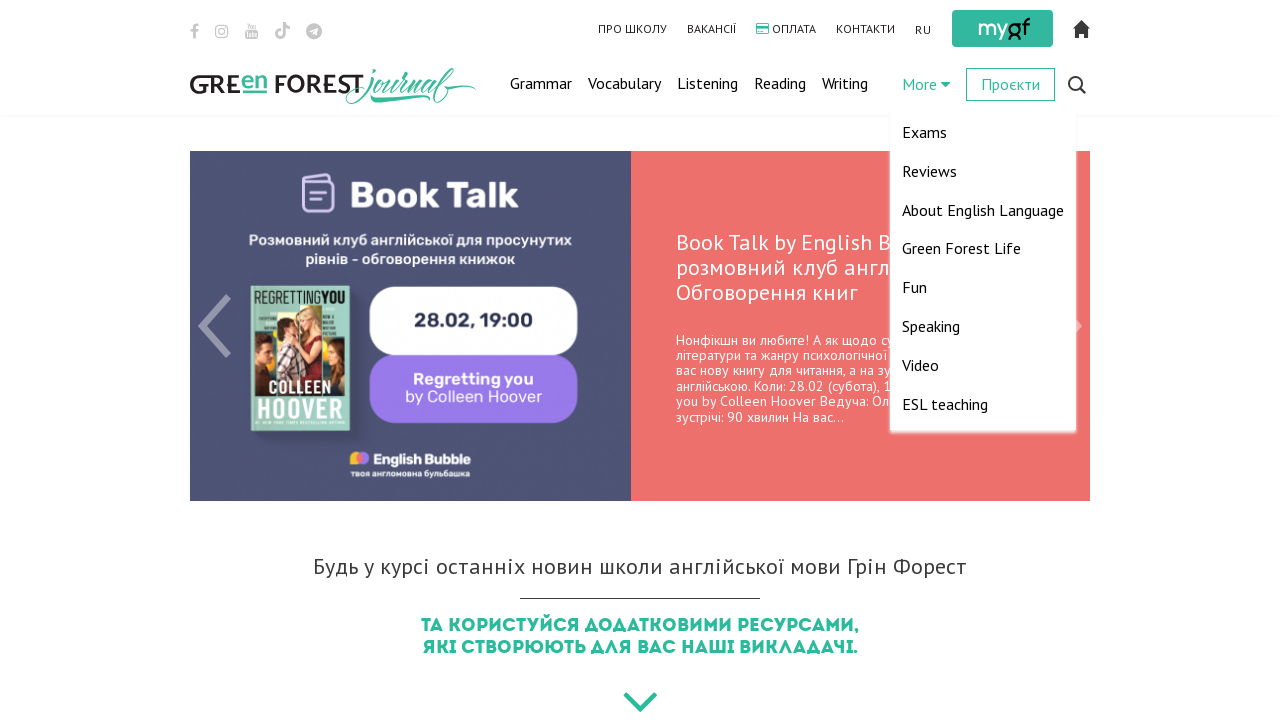

Selected 'Fun' topic from categories dropdown at (914, 287) on xpath=//ul[@class='categories']//a[text()='Fun']
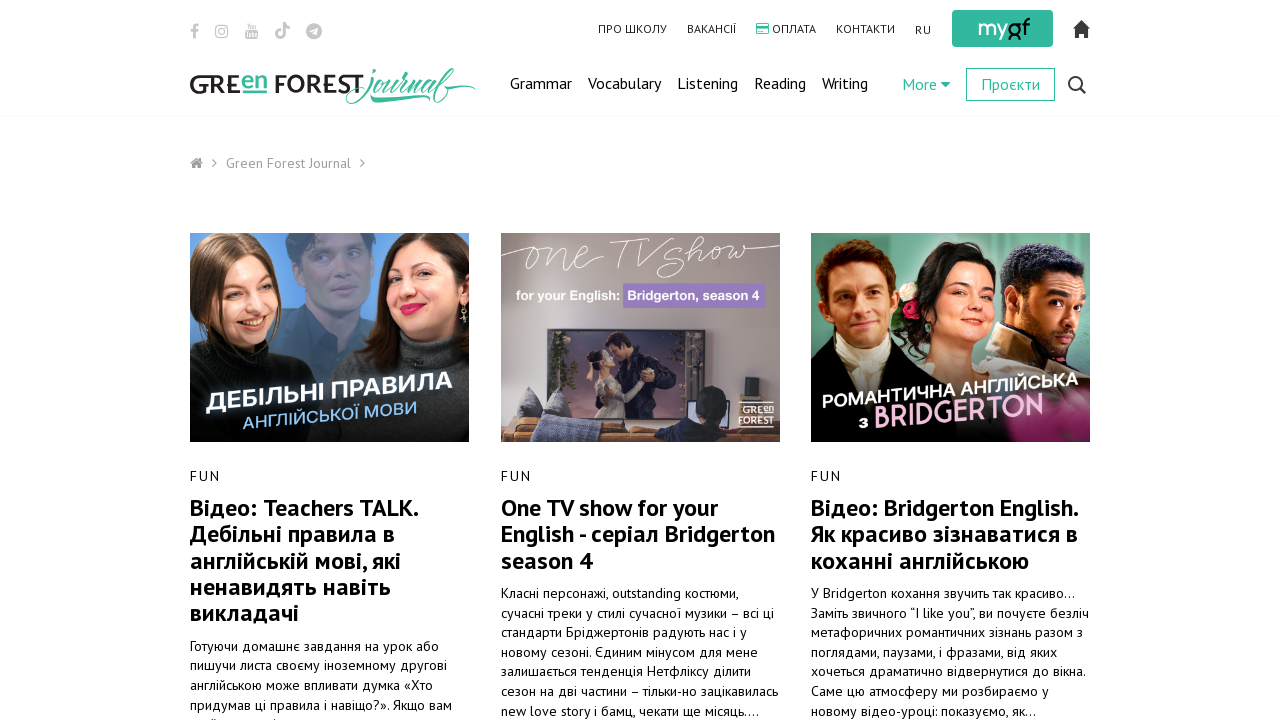

Waited 3 seconds for Fun category articles to load
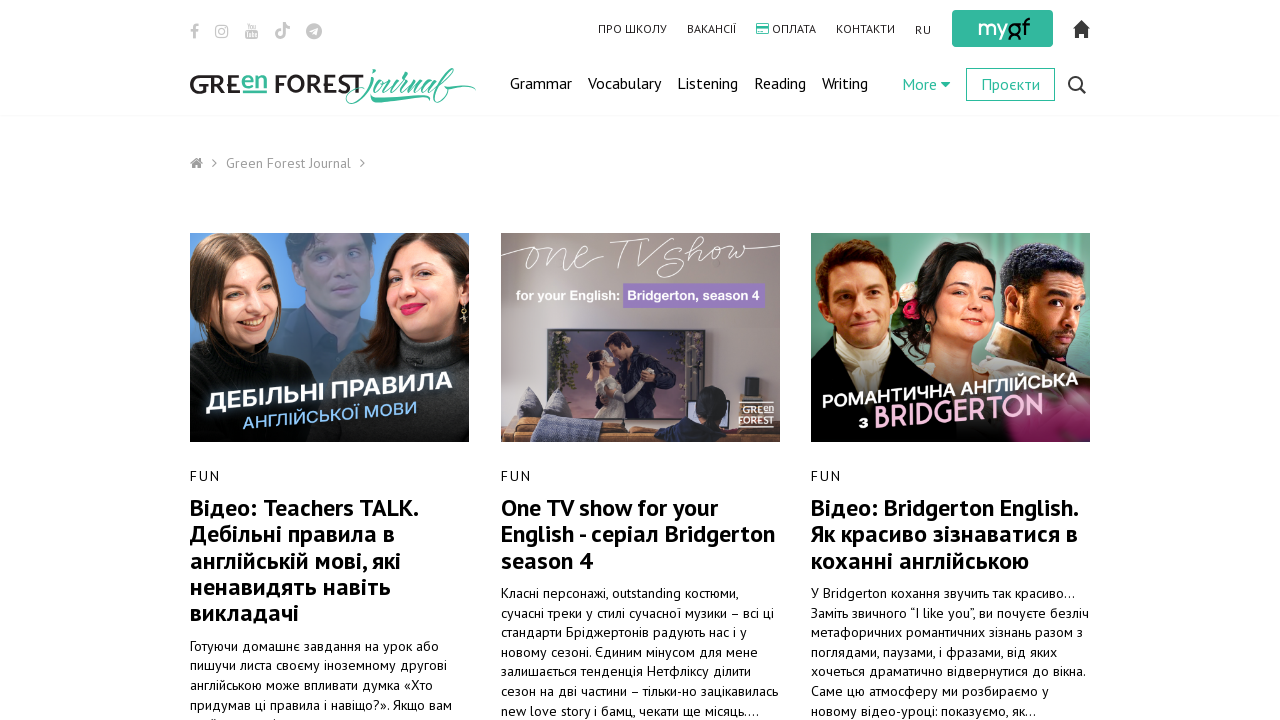

Verified that articles with Fun category are displayed on the page
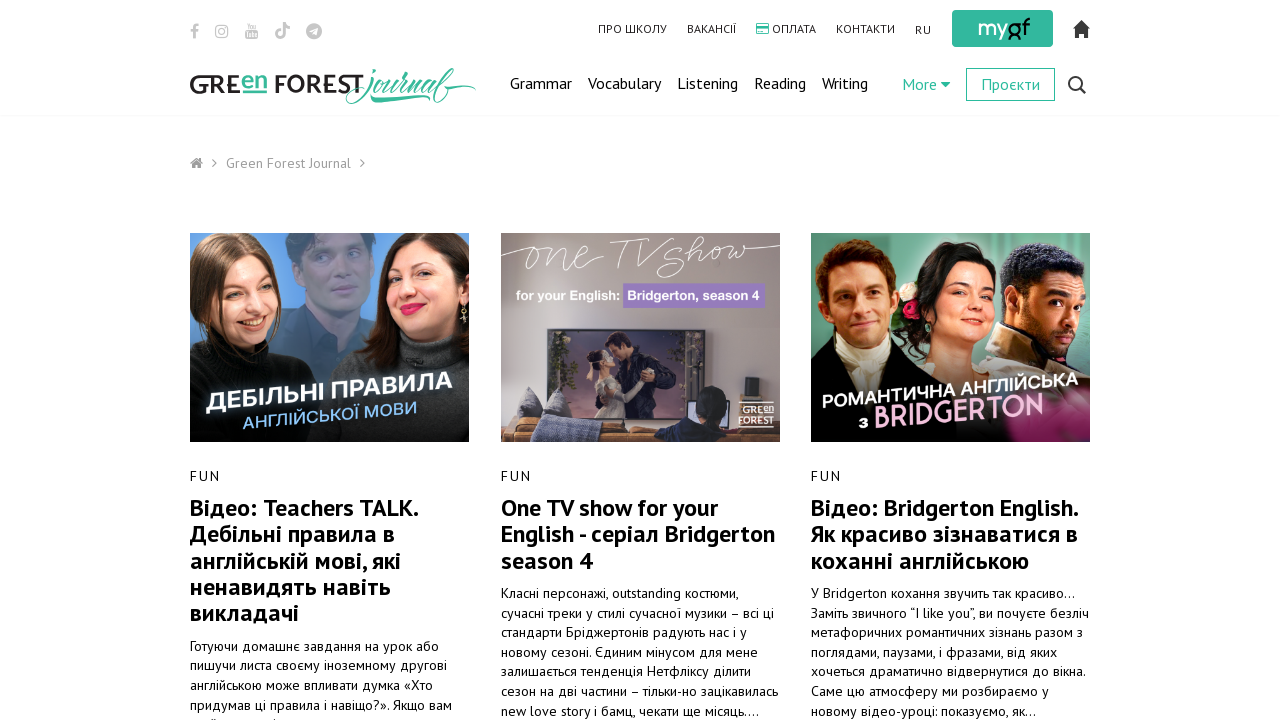

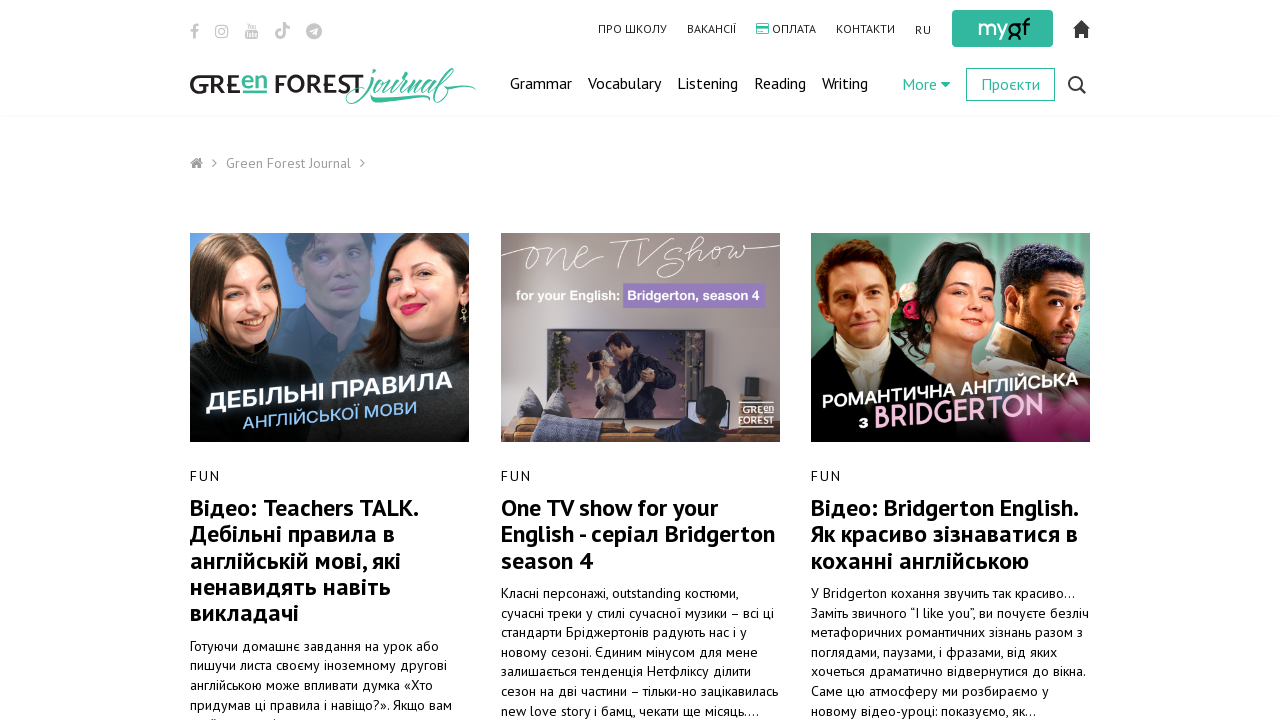